Demonstrates mouse release action after click-and-hold and move operations

Starting URL: https://crossbrowsertesting.github.io/drag-and-drop

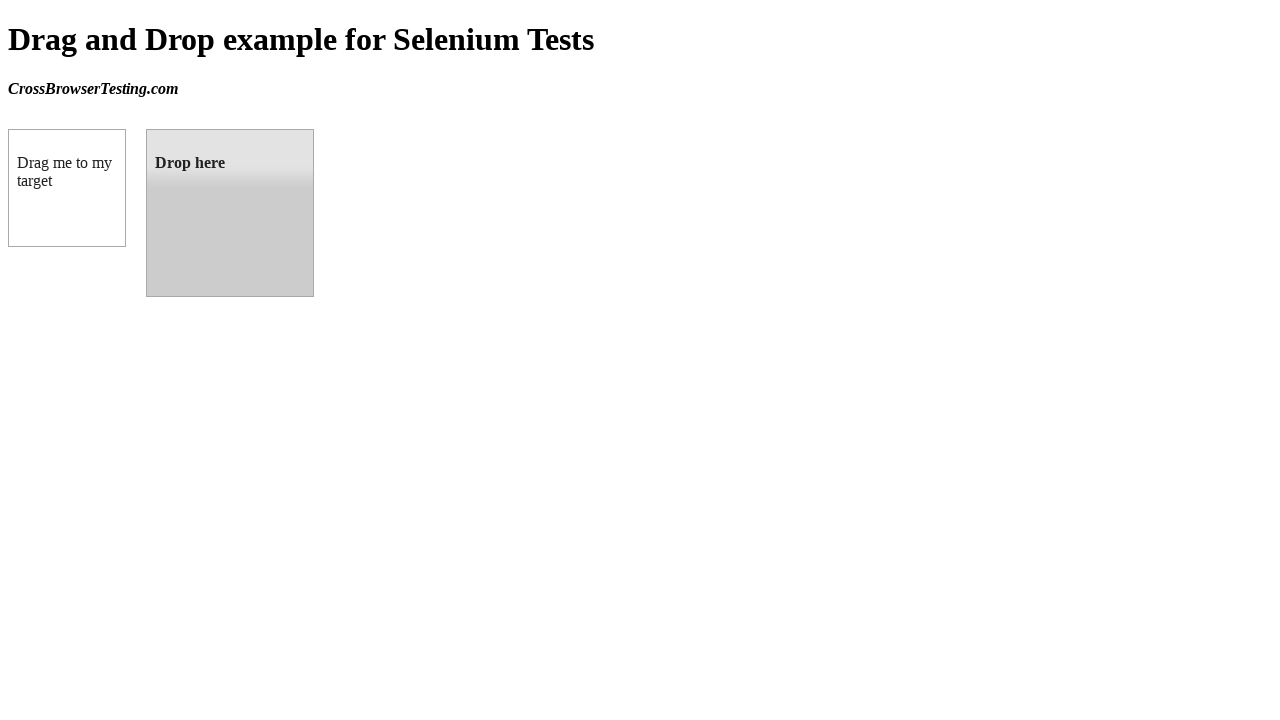

Located source element (draggable box)
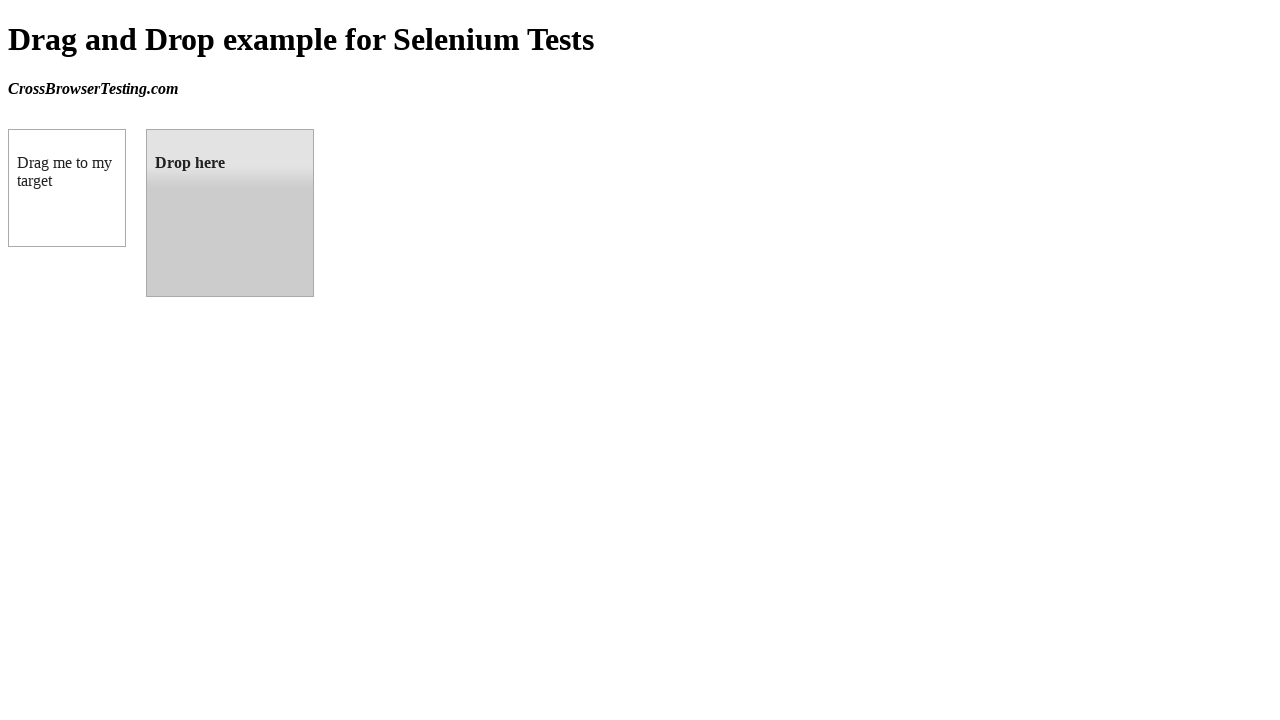

Located target element (droppable box)
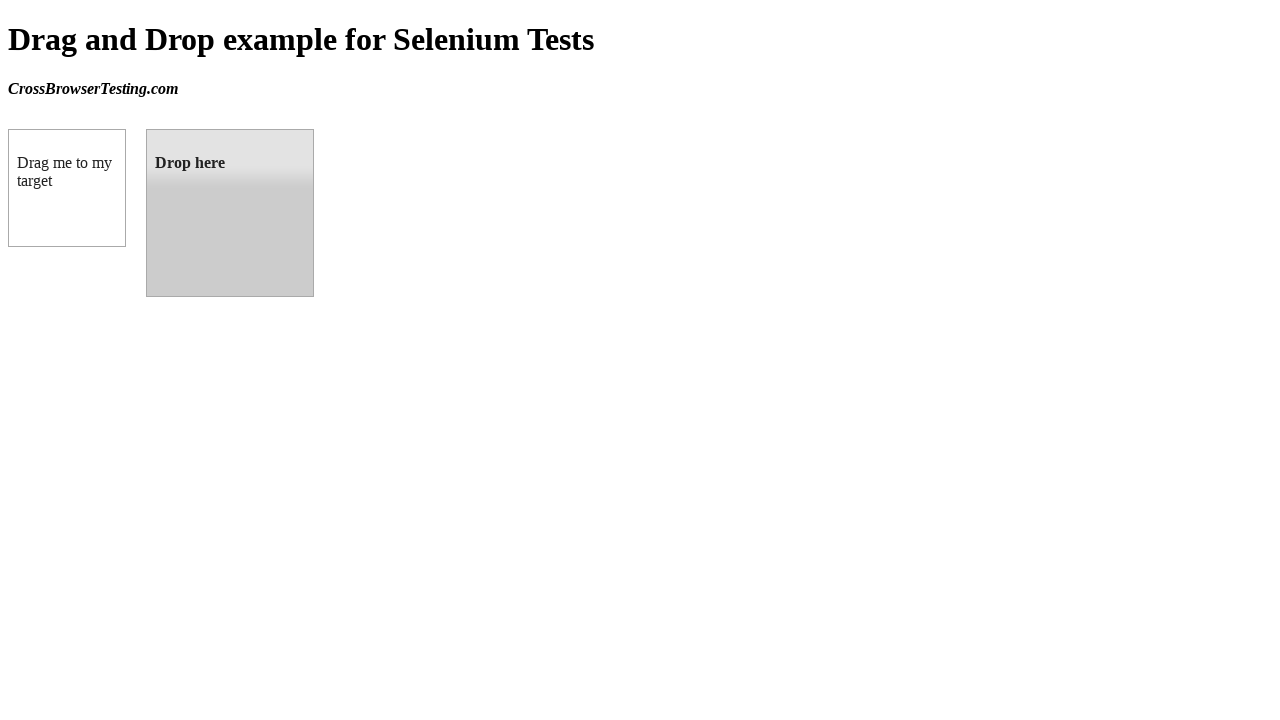

Calculated source element center coordinates
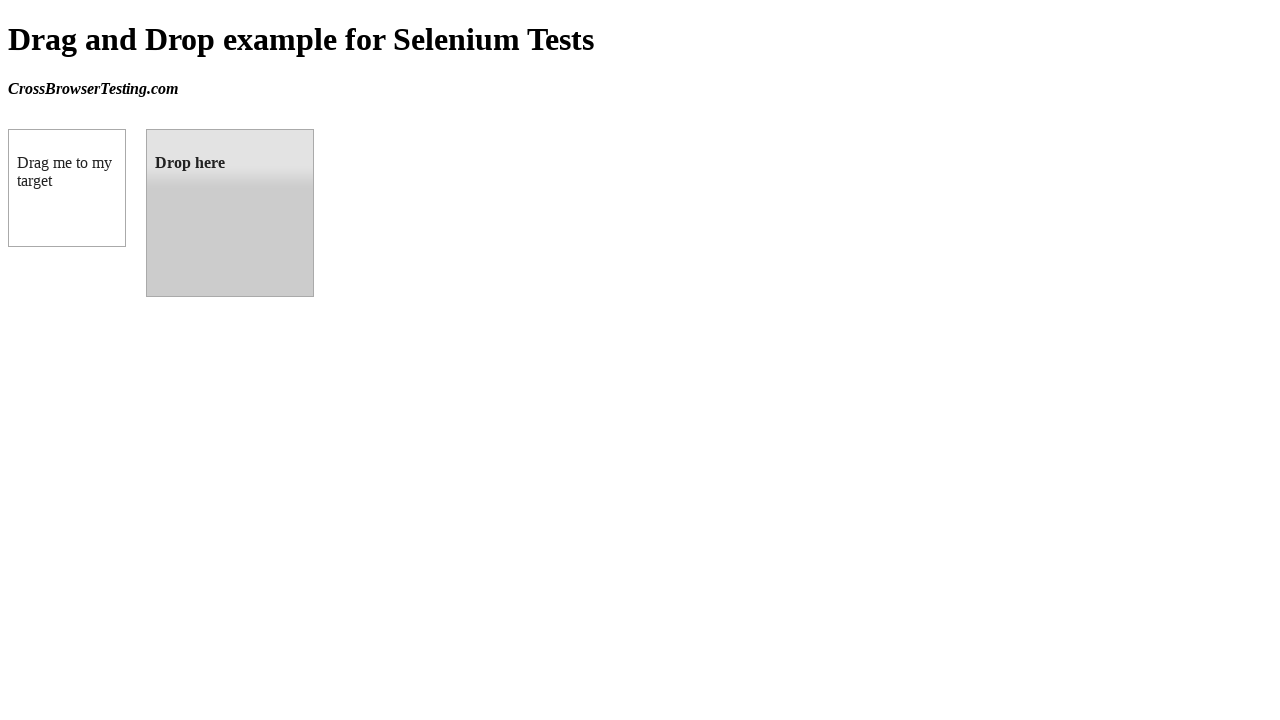

Calculated target element center coordinates
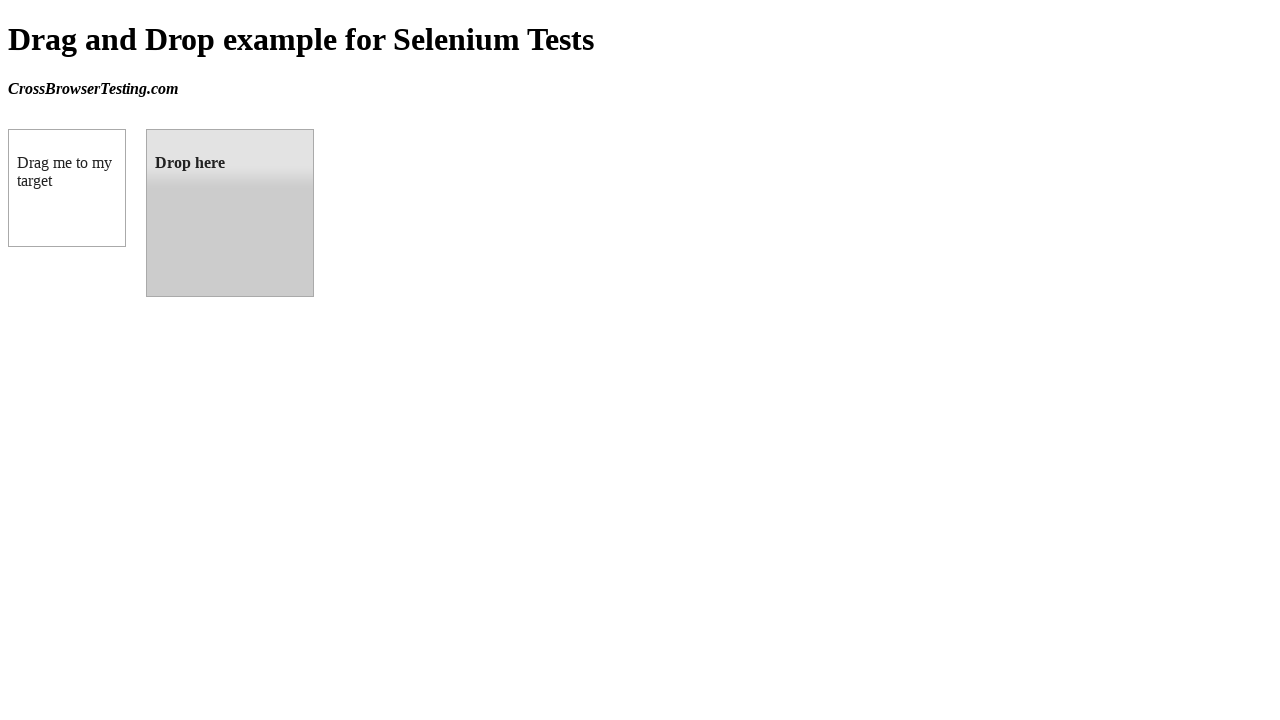

Moved mouse to source element center at (67, 188)
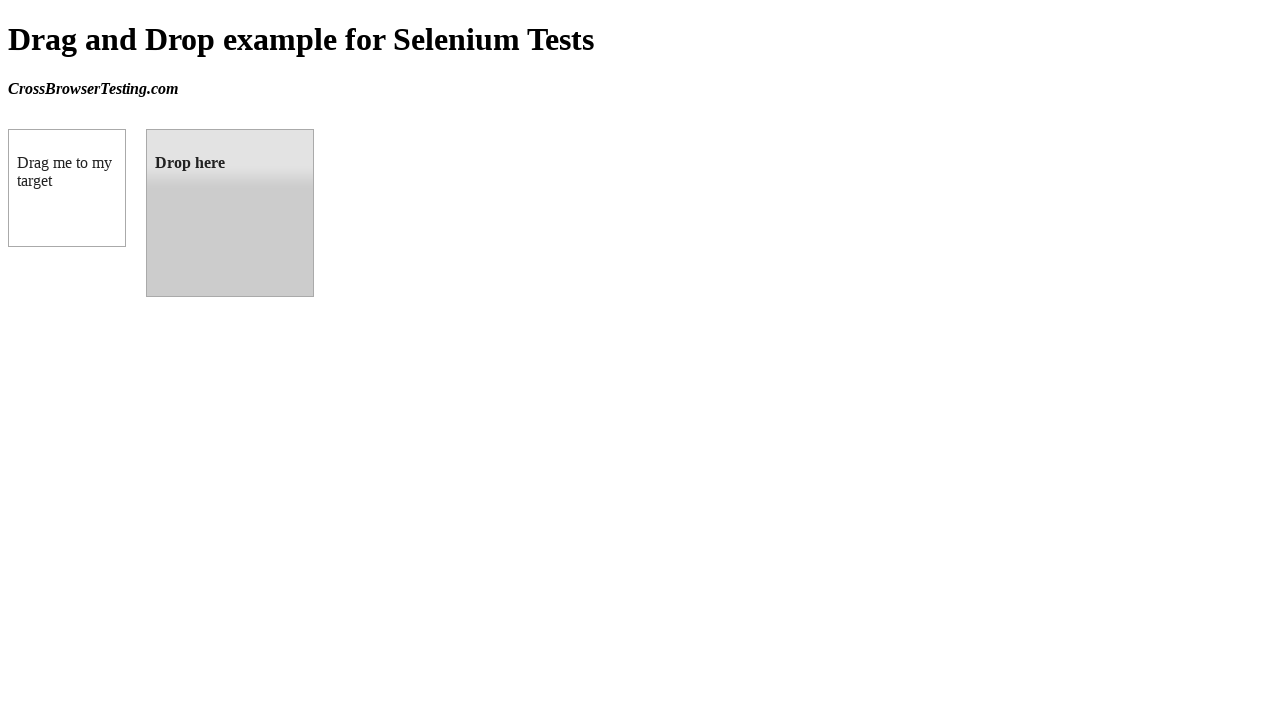

Pressed mouse button down on source element at (67, 188)
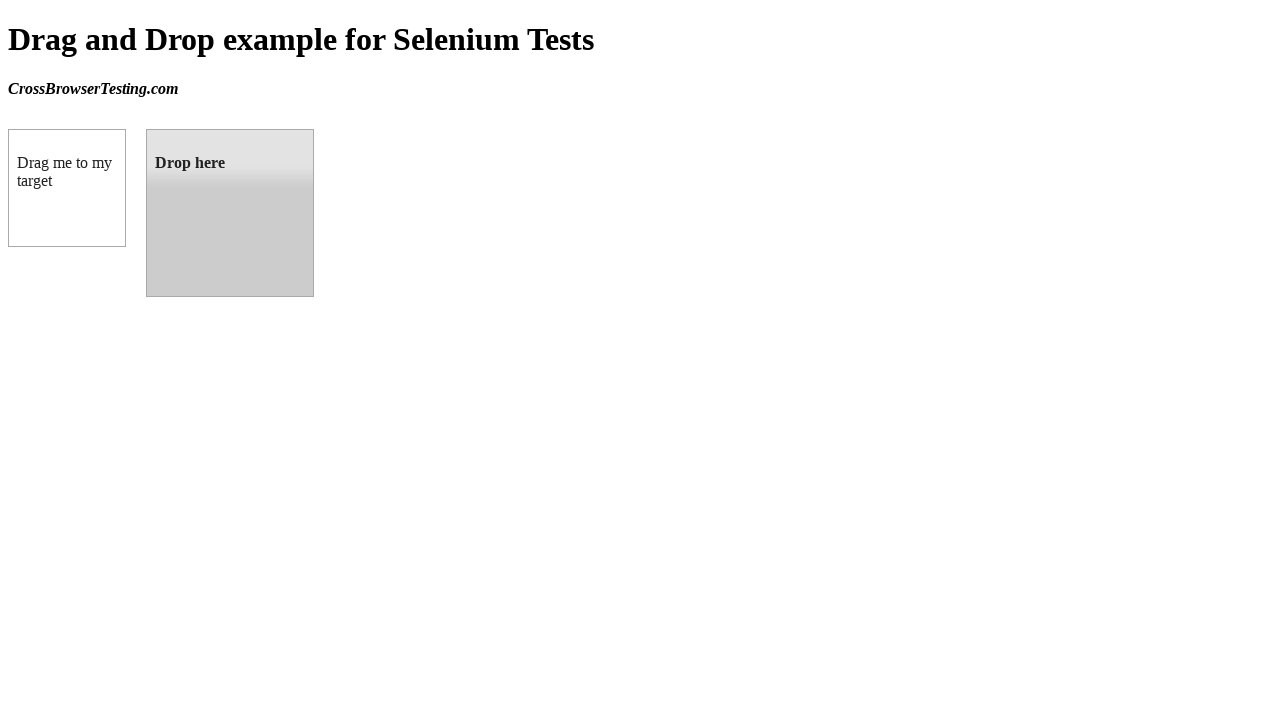

Dragged mouse to target element center while holding button at (230, 213)
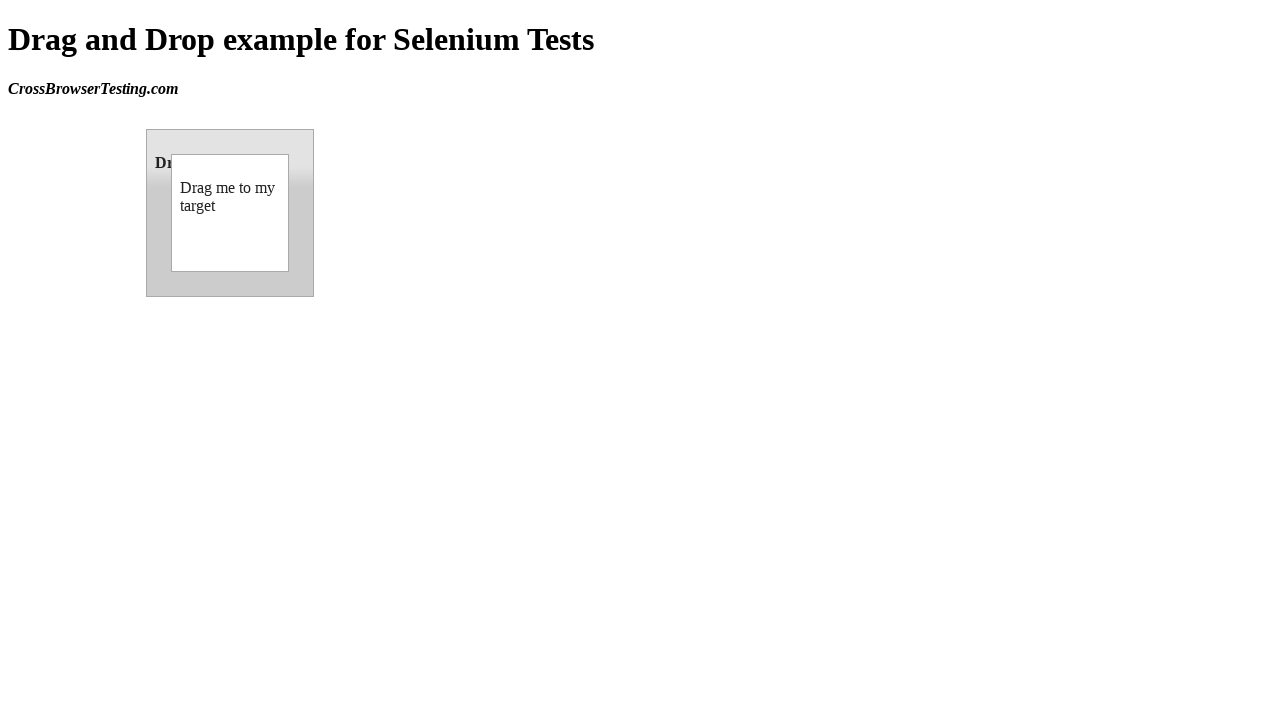

Released mouse button to complete drag-and-drop at (230, 213)
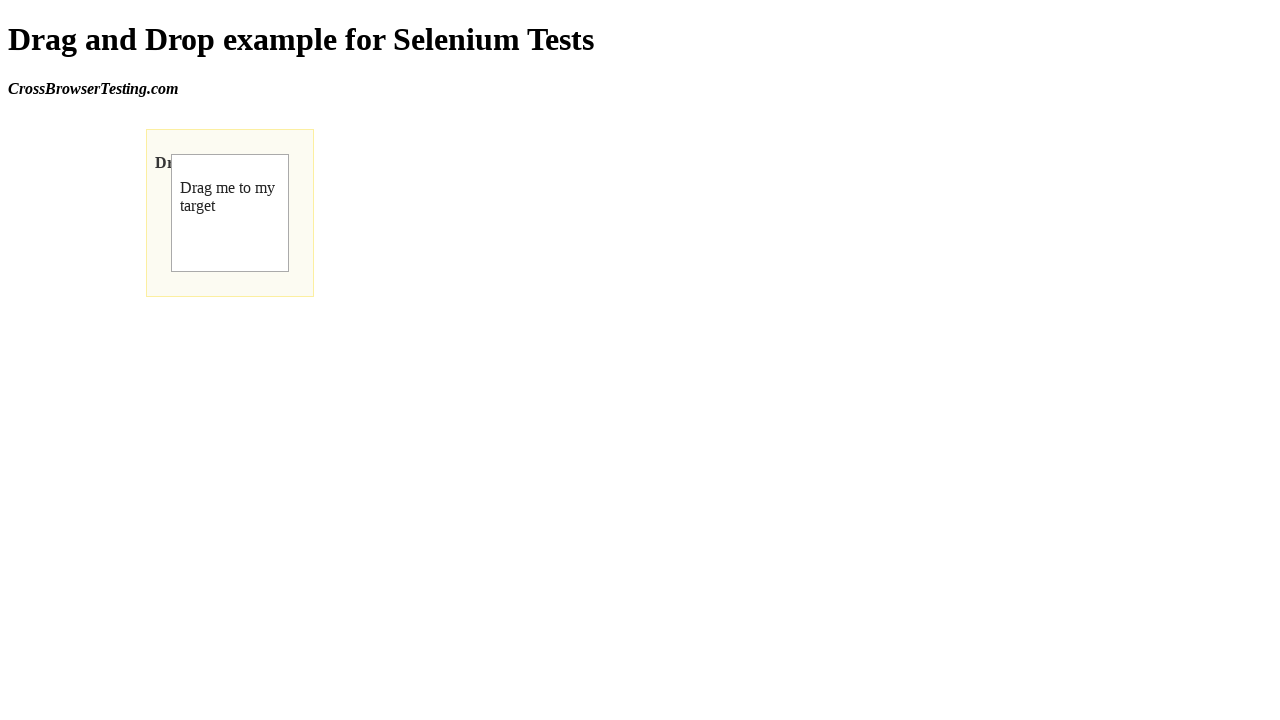

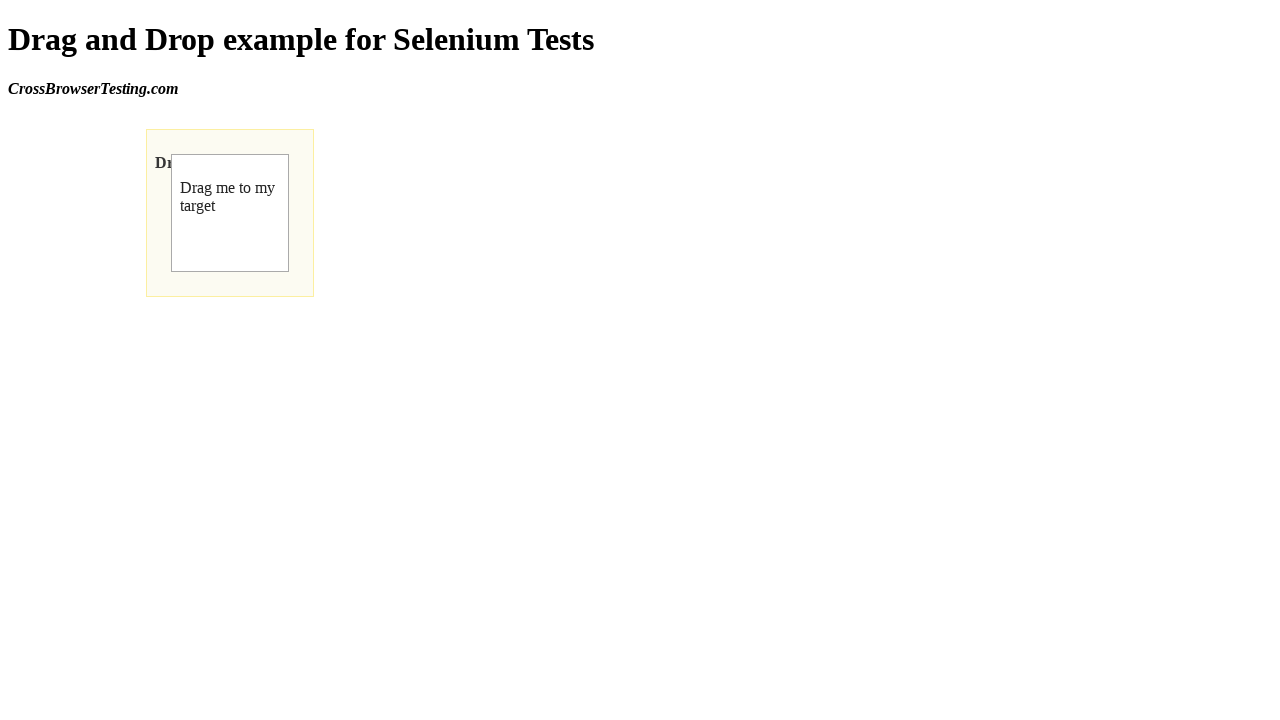